Tests date picker functionality by entering a date in the date picker input and a date with time in the date-time picker input

Starting URL: https://demoqa.com/date-picker

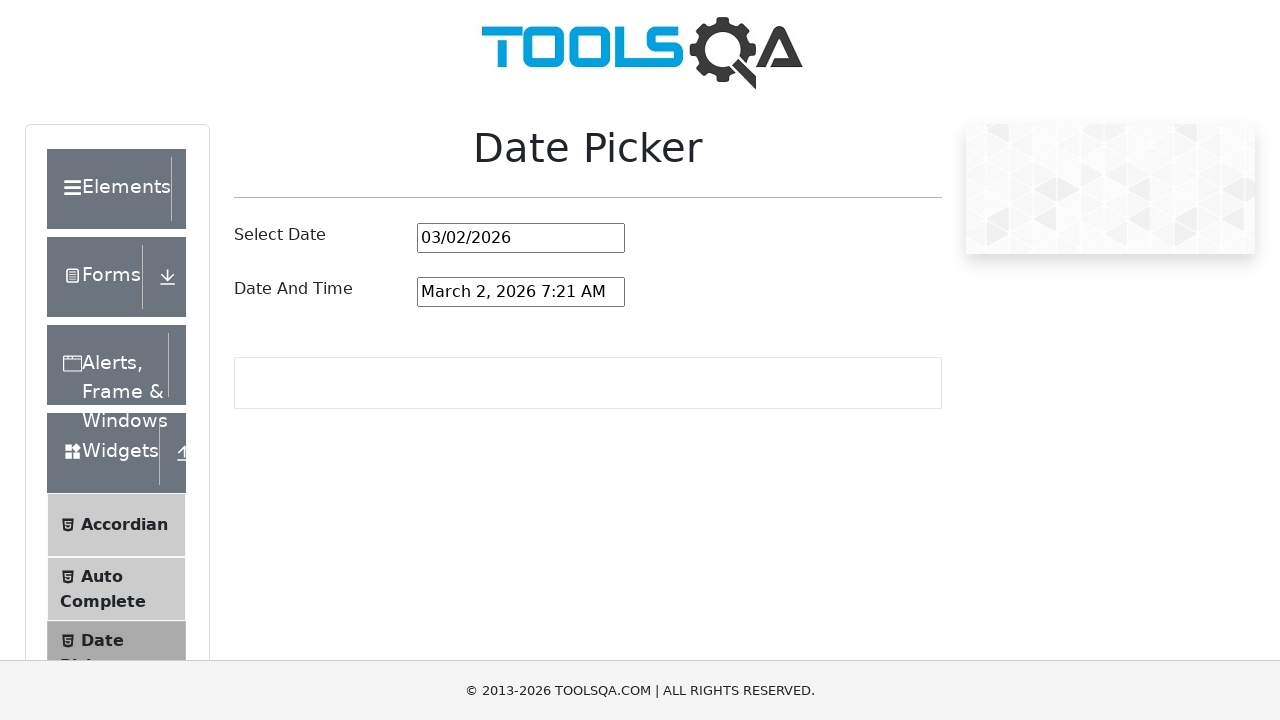

Scrolled date picker input into view
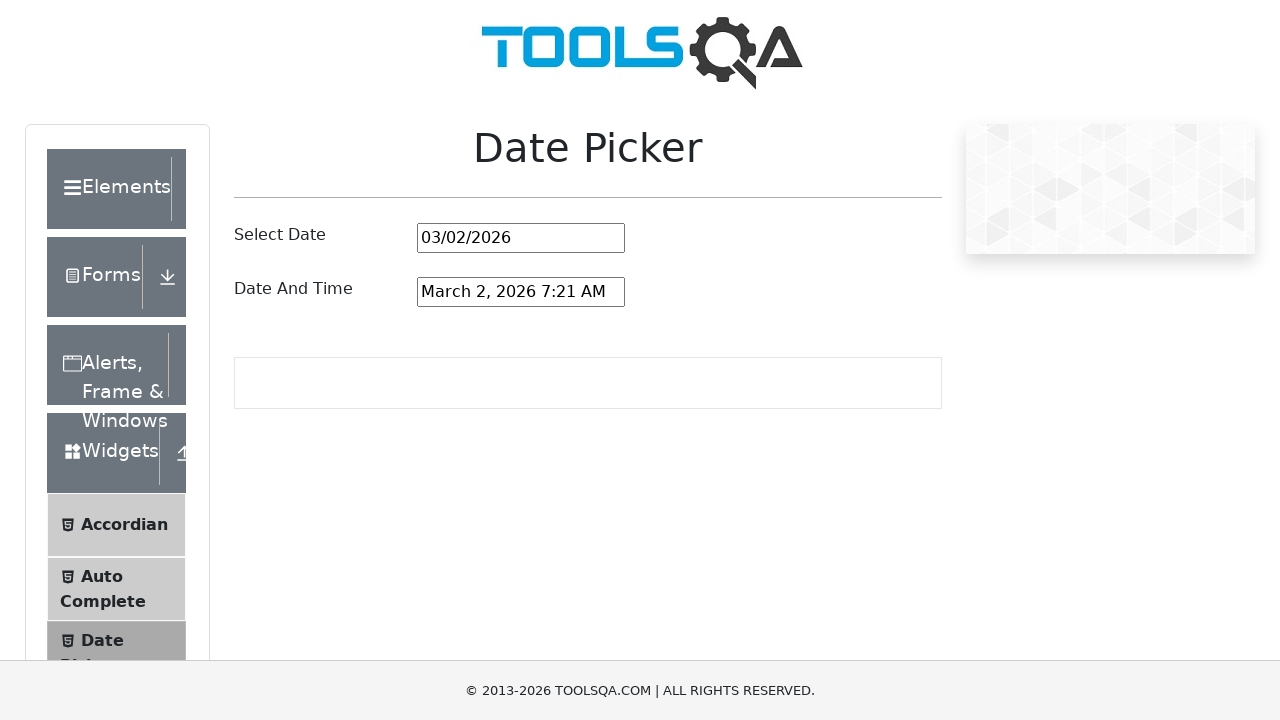

Cleared date picker input field on #datePickerMonthYearInput
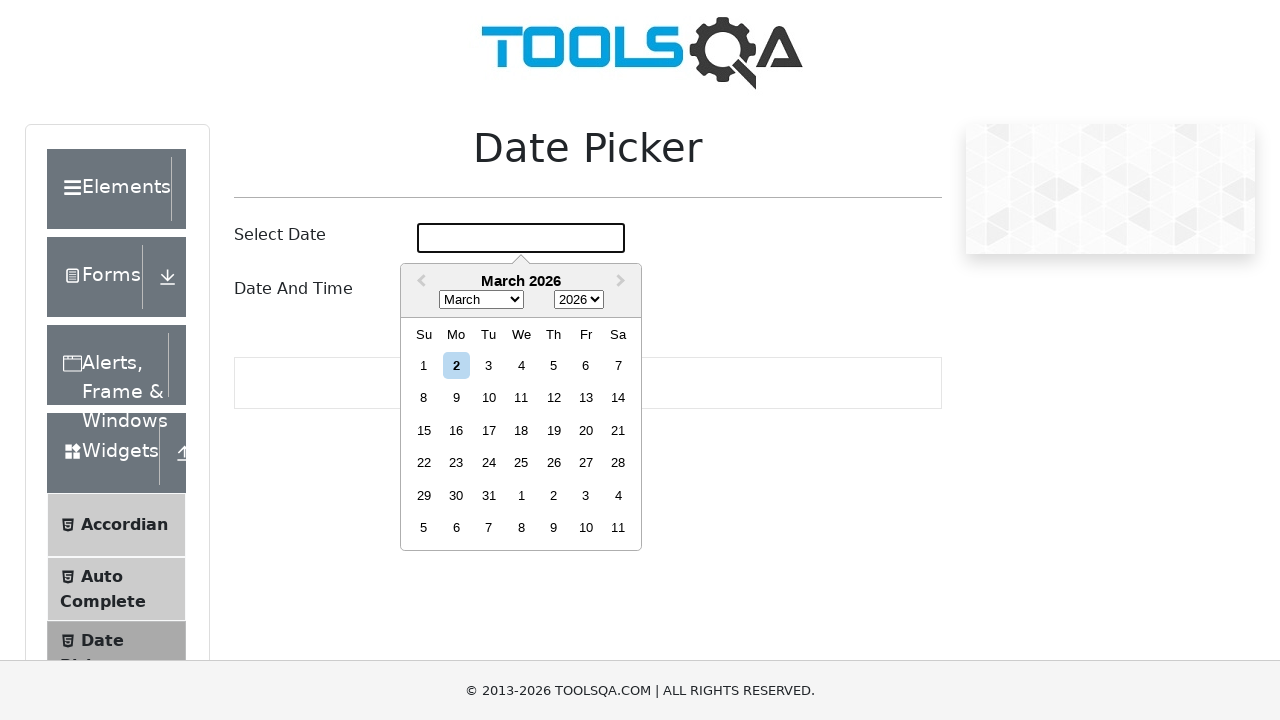

Filled date picker input with '05/17/1990' on #datePickerMonthYearInput
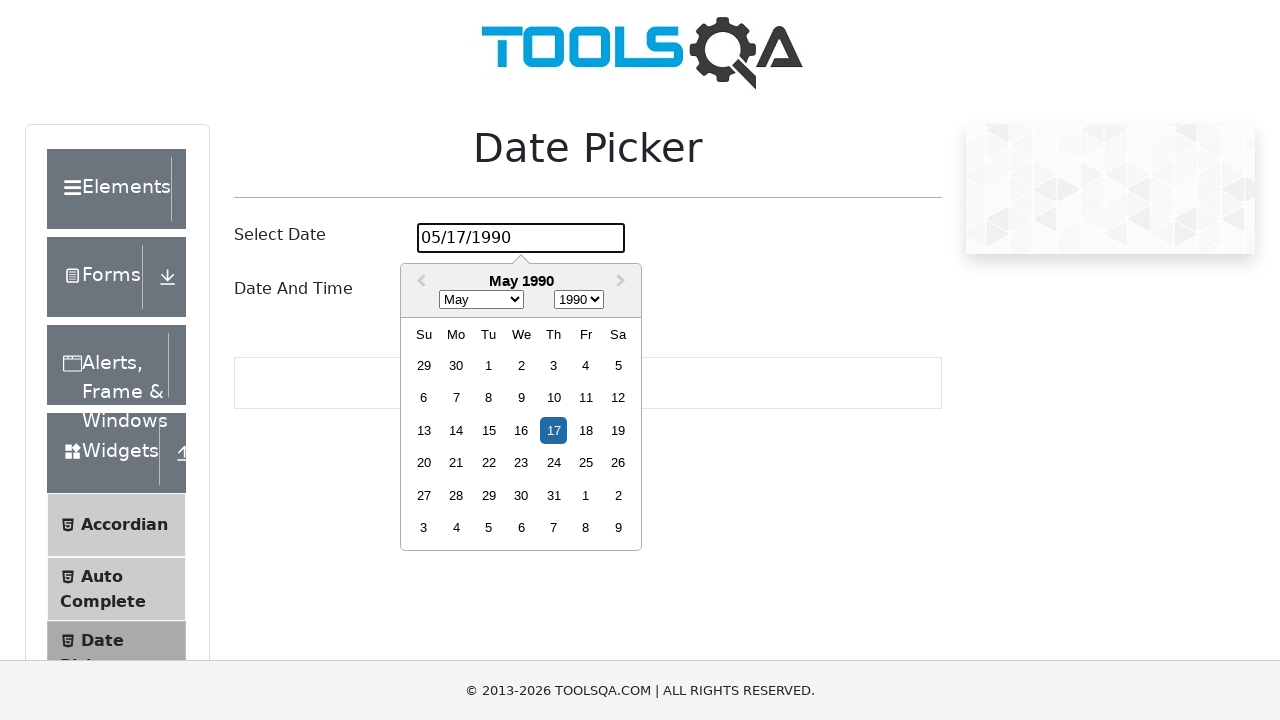

Scrolled date-time picker input into view
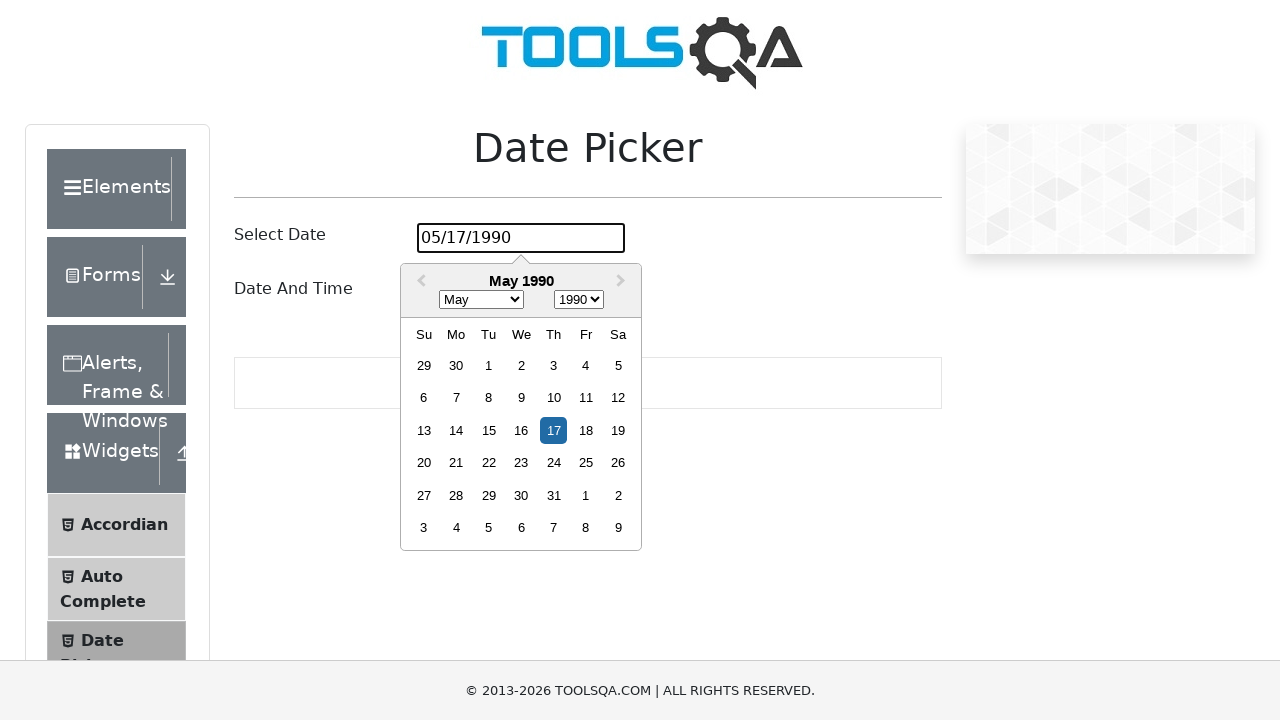

Cleared date-time picker input field on #dateAndTimePickerInput
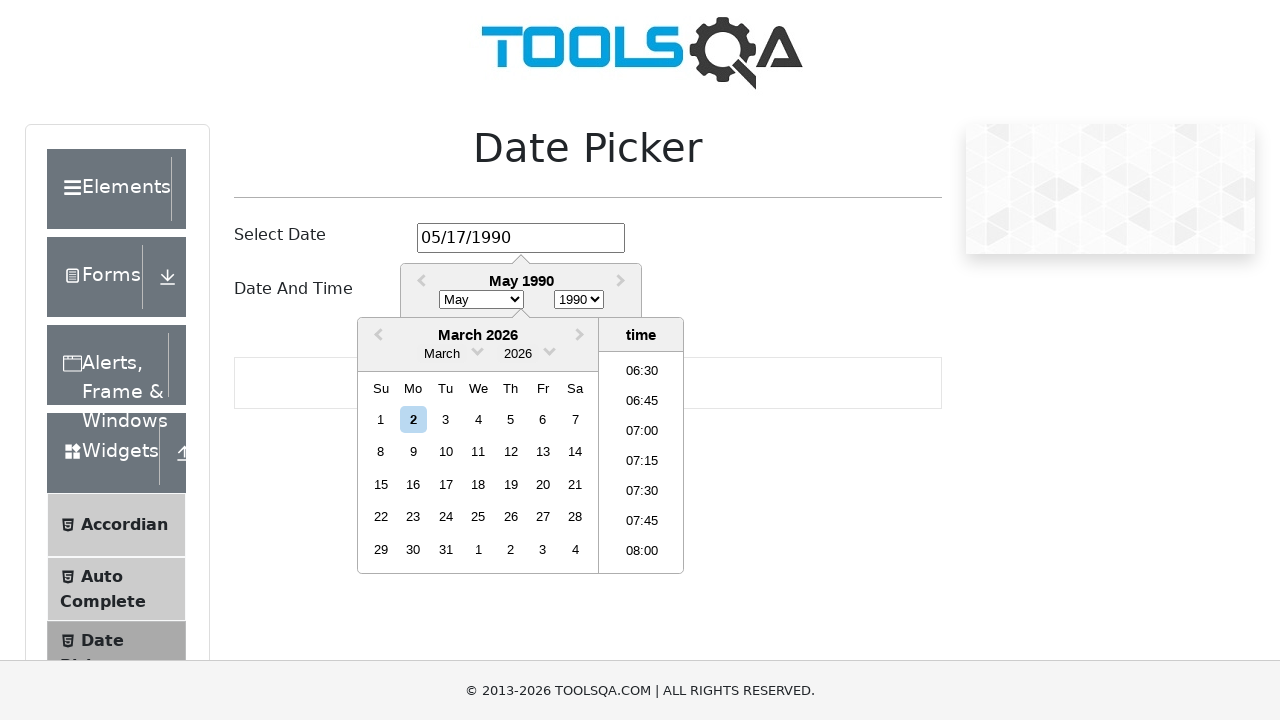

Filled date-time picker input with 'May 17, 1990 4:07 PM' on #dateAndTimePickerInput
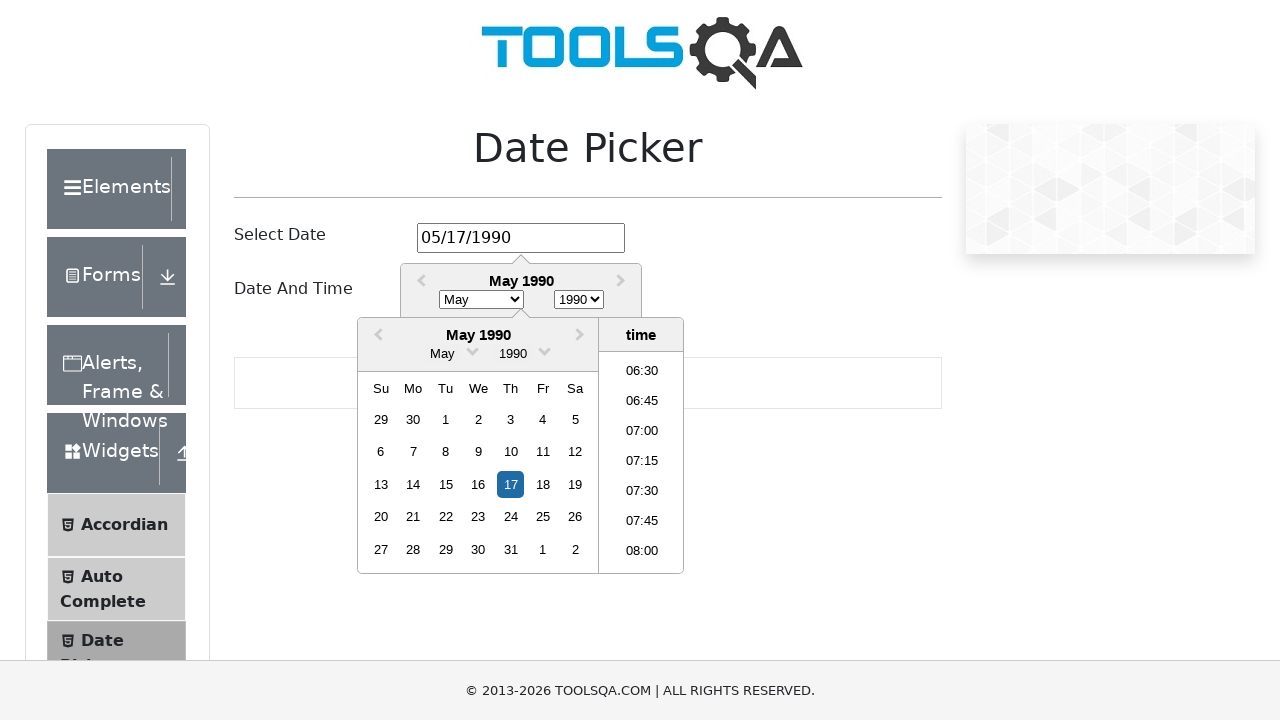

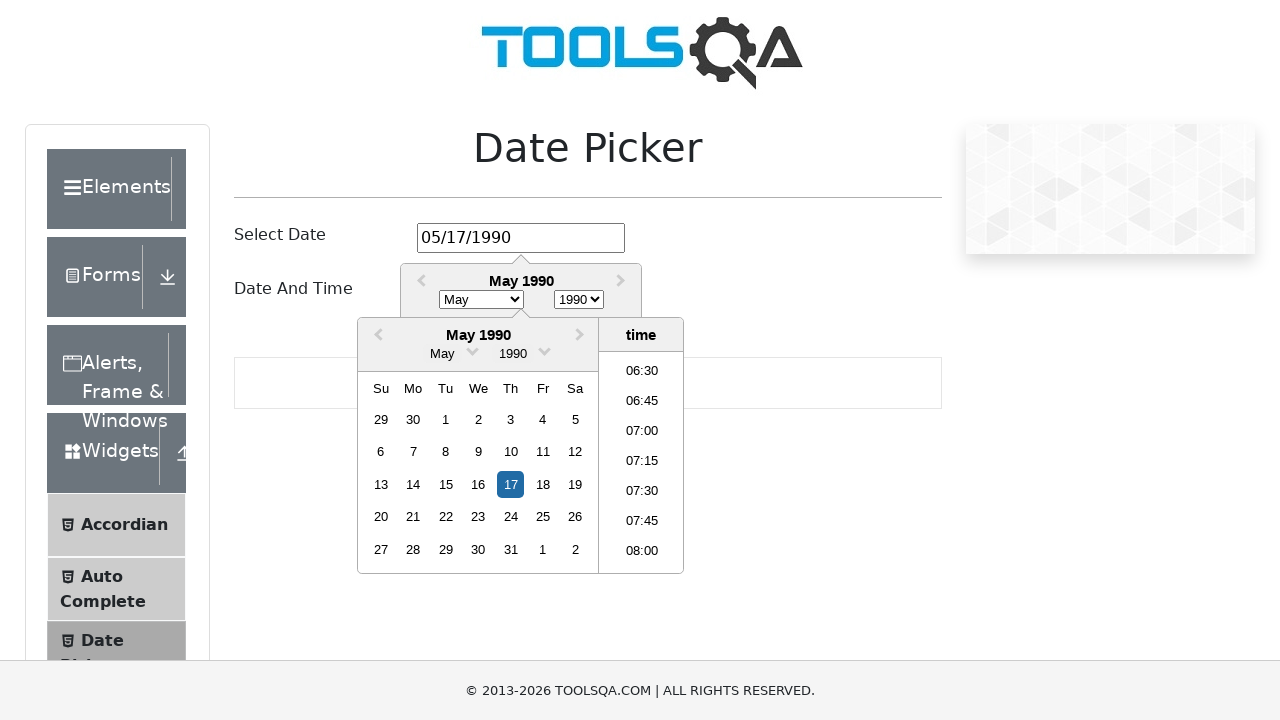